Tests marking individual items as complete by checking their checkboxes

Starting URL: https://demo.playwright.dev/todomvc

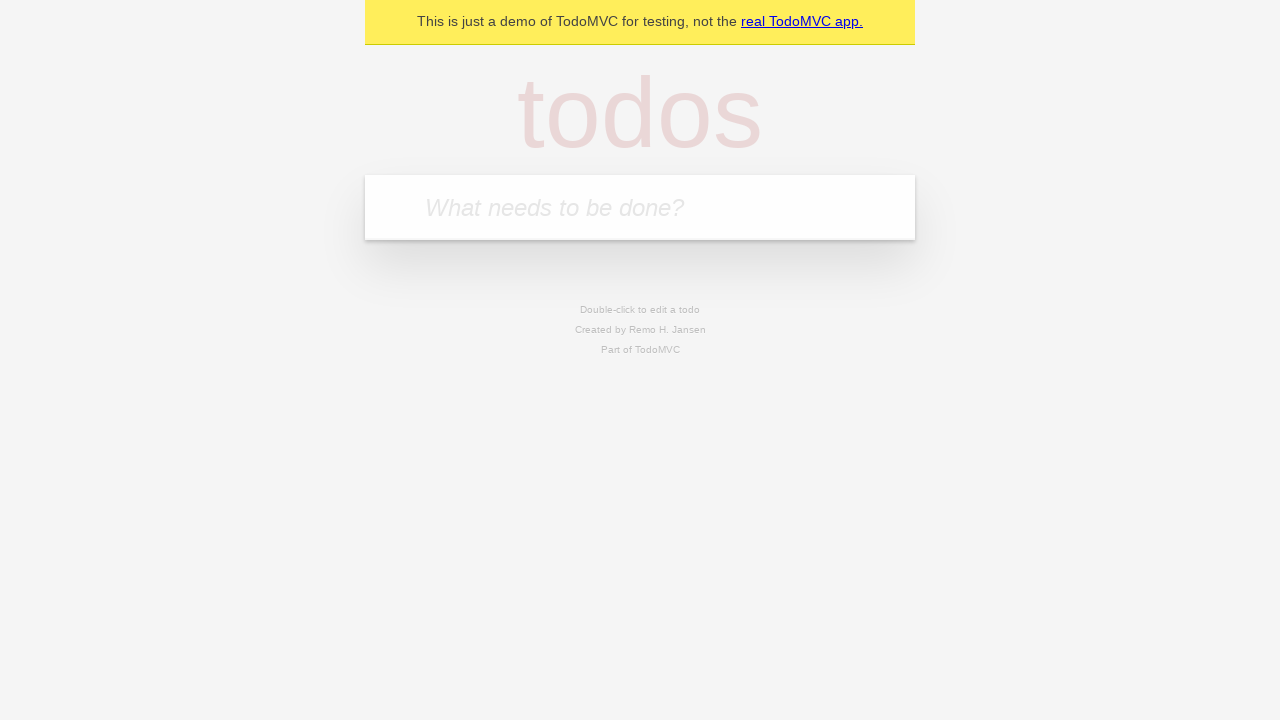

Filled todo input with 'buy some cheese' on internal:attr=[placeholder="What needs to be done?"i]
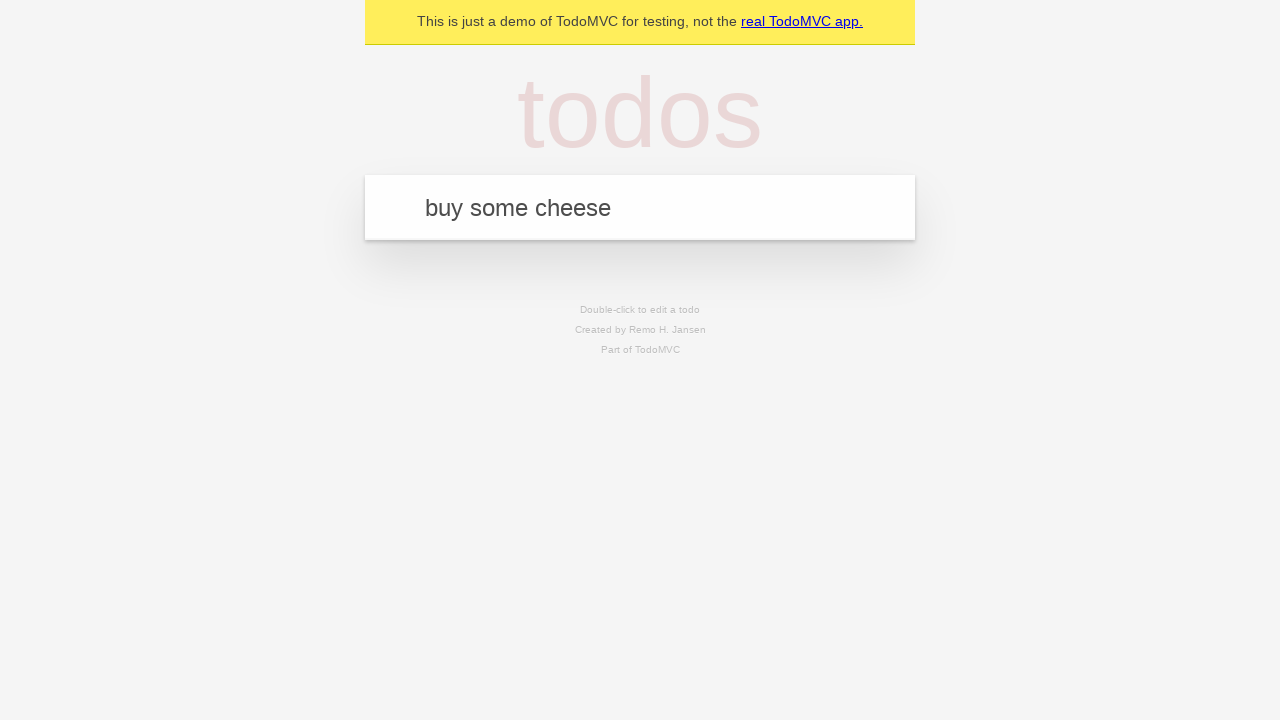

Pressed Enter to add first todo item on internal:attr=[placeholder="What needs to be done?"i]
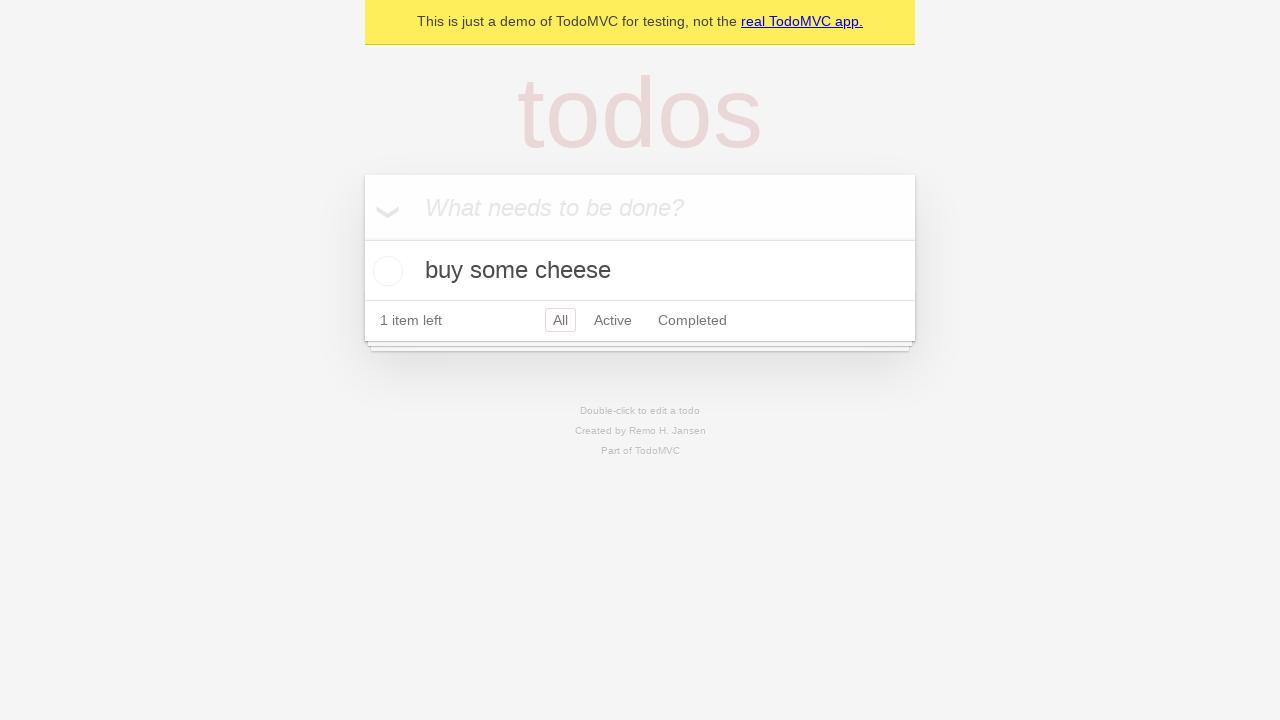

Filled todo input with 'feed the cat' on internal:attr=[placeholder="What needs to be done?"i]
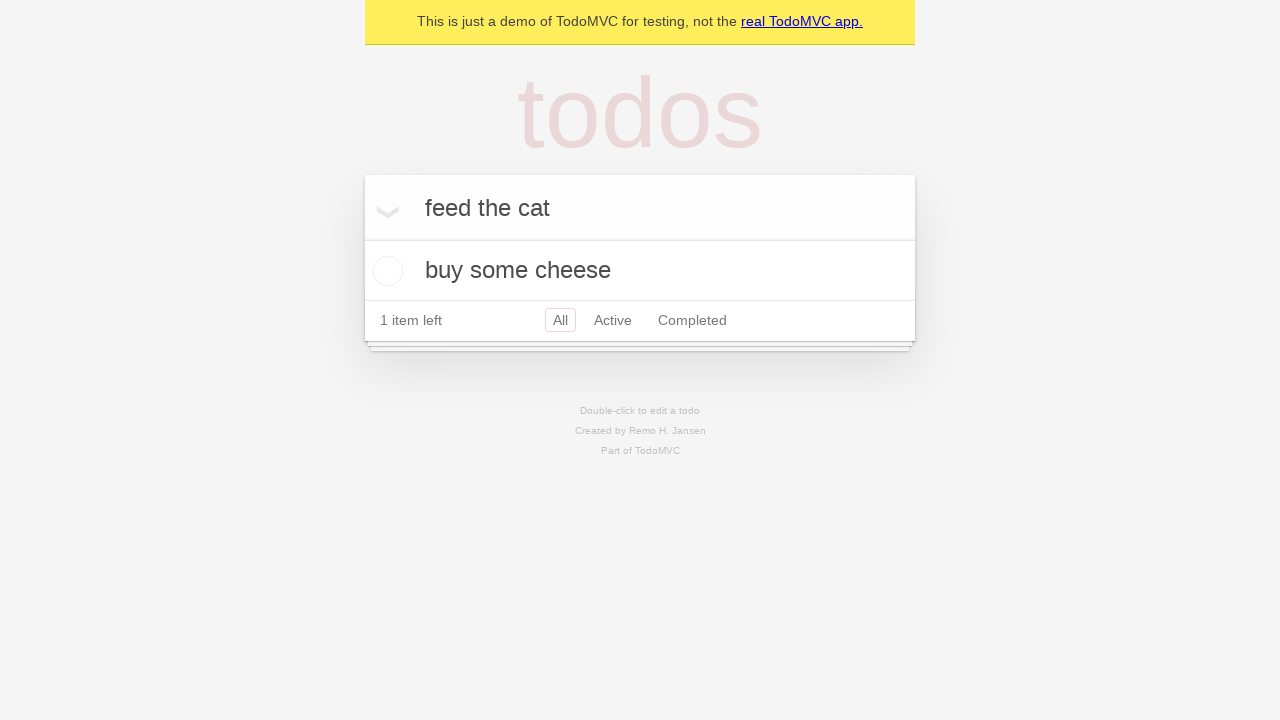

Pressed Enter to add second todo item on internal:attr=[placeholder="What needs to be done?"i]
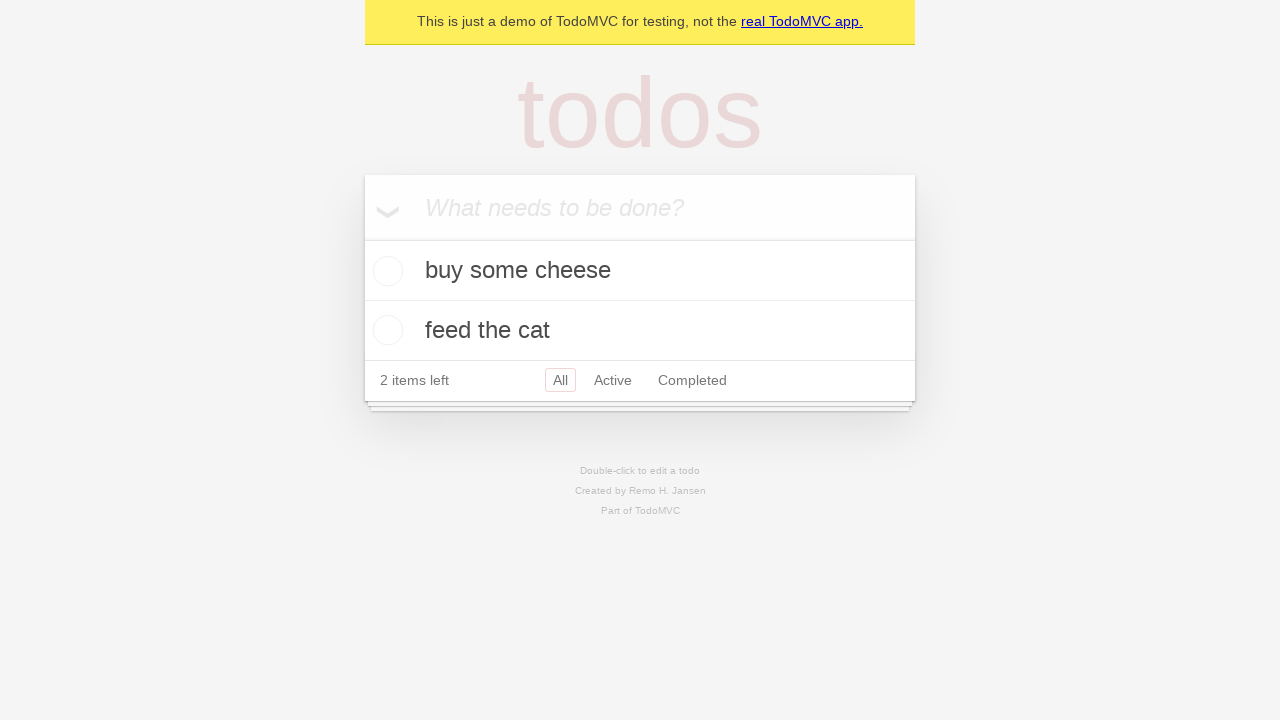

Checked the checkbox for first todo item 'buy some cheese' at (385, 271) on internal:testid=[data-testid="todo-item"s] >> nth=0 >> internal:role=checkbox
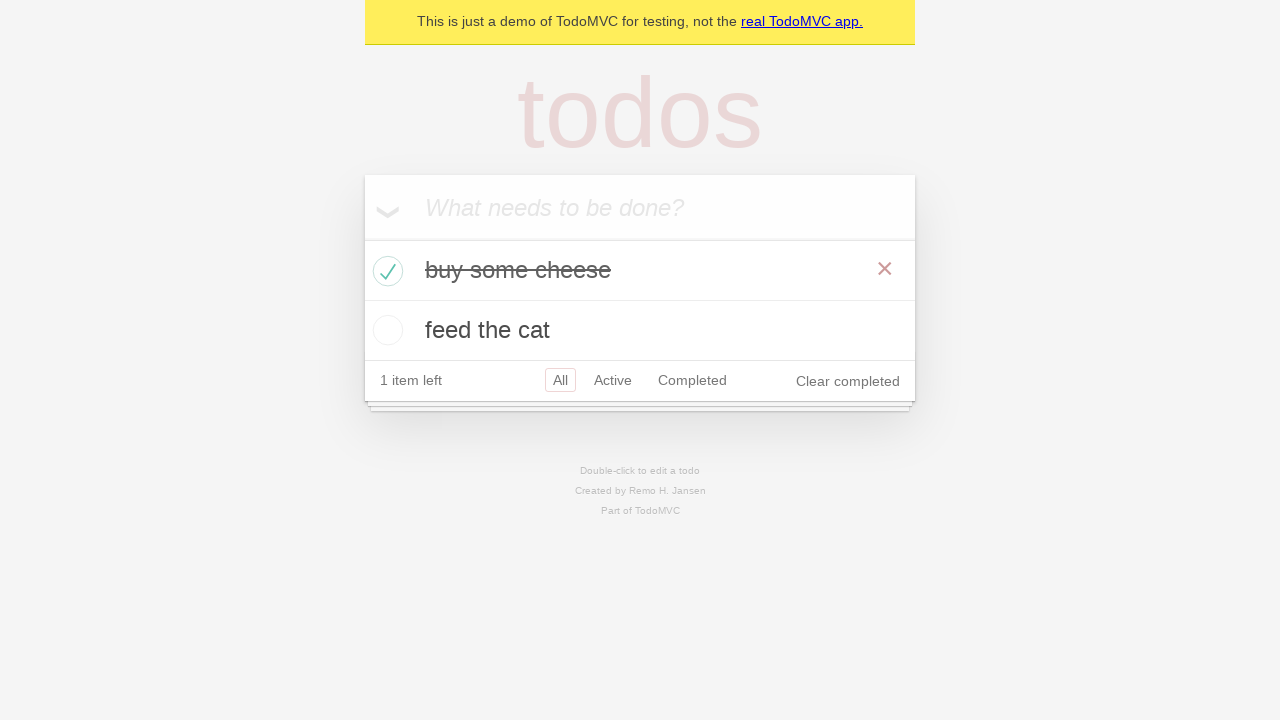

Checked the checkbox for second todo item 'feed the cat' at (385, 330) on internal:testid=[data-testid="todo-item"s] >> nth=1 >> internal:role=checkbox
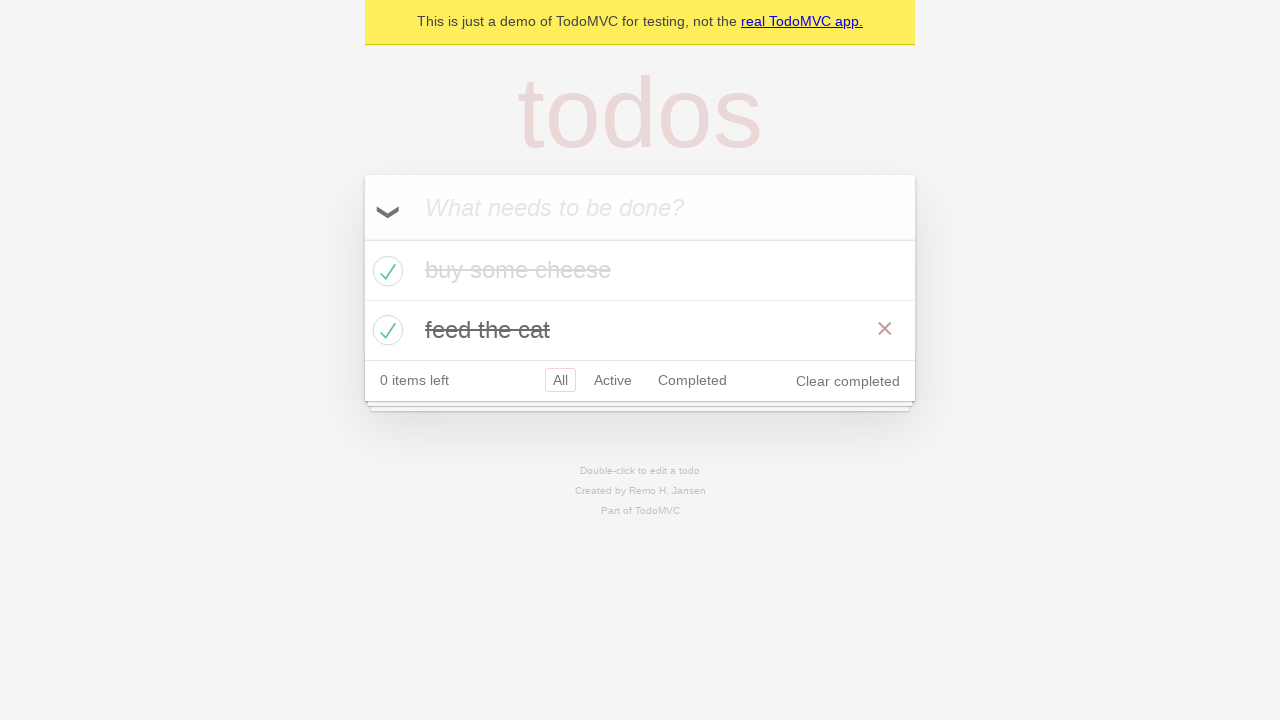

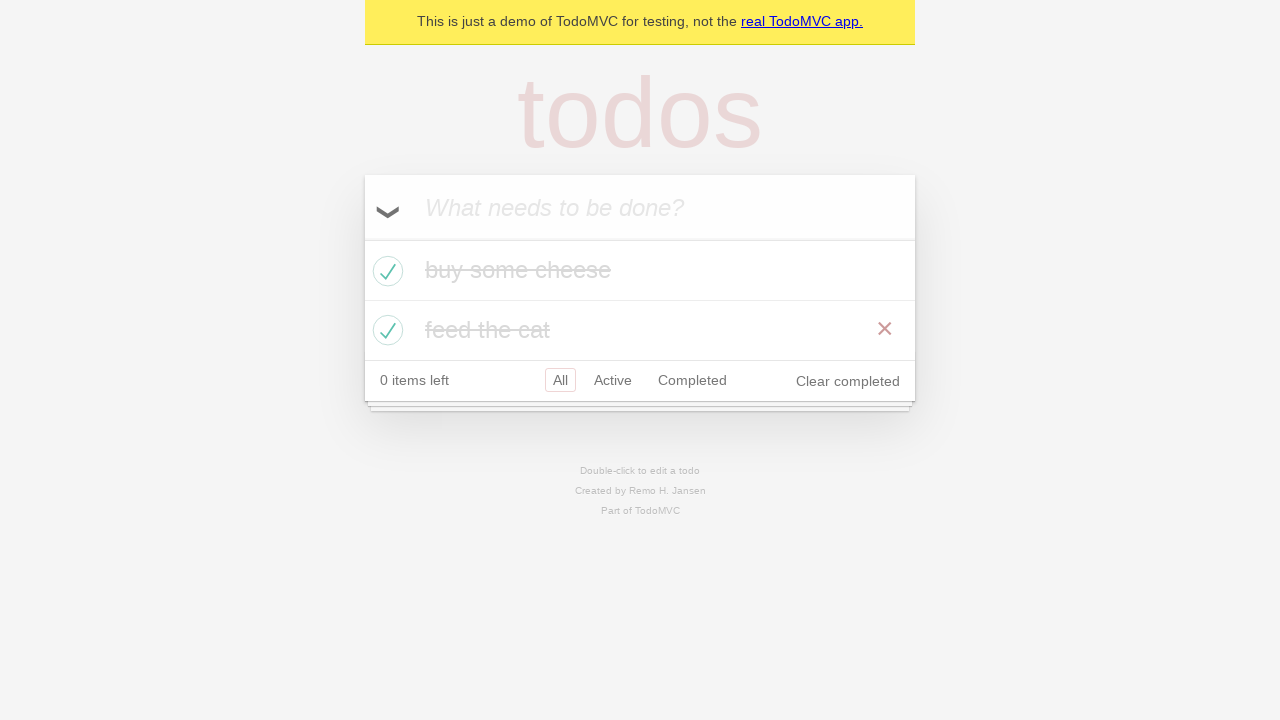